Tests interaction with shadow DOM elements by finding a shadow host and filling an input field within the shadow root

Starting URL: https://demoapps.qspiders.com/ui/shadow?sublist=0

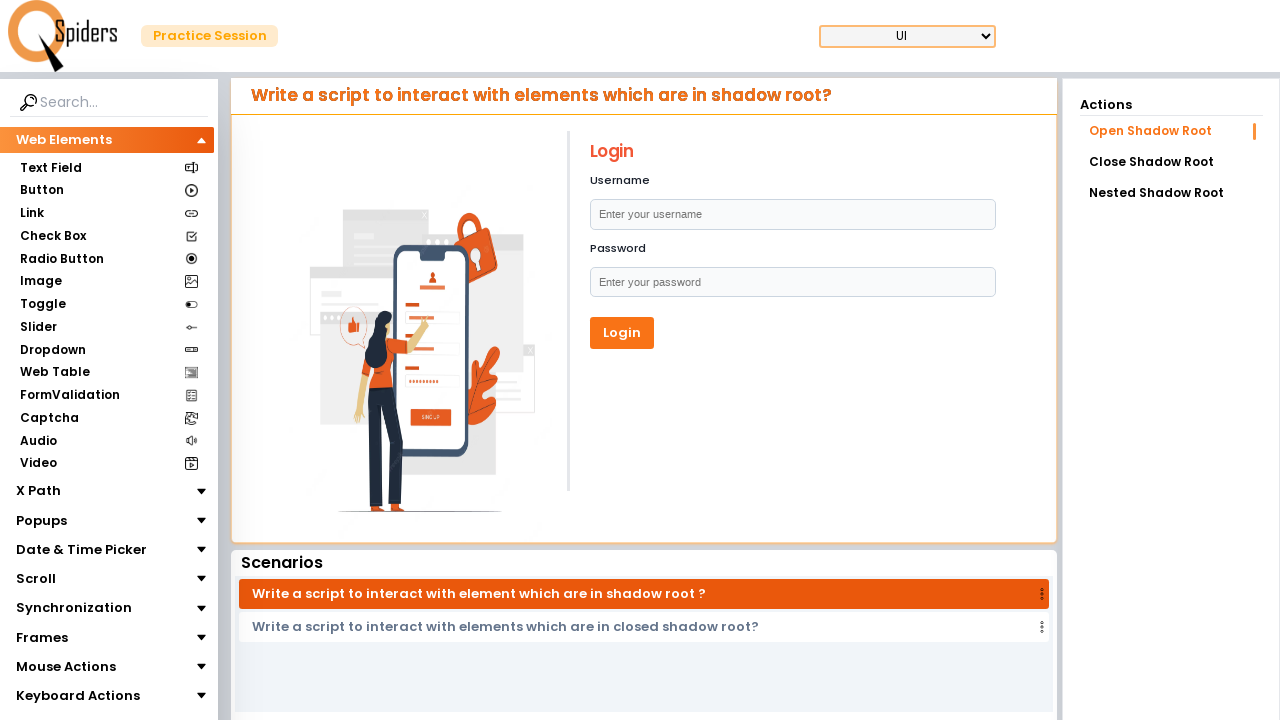

Located shadow host element using XPath
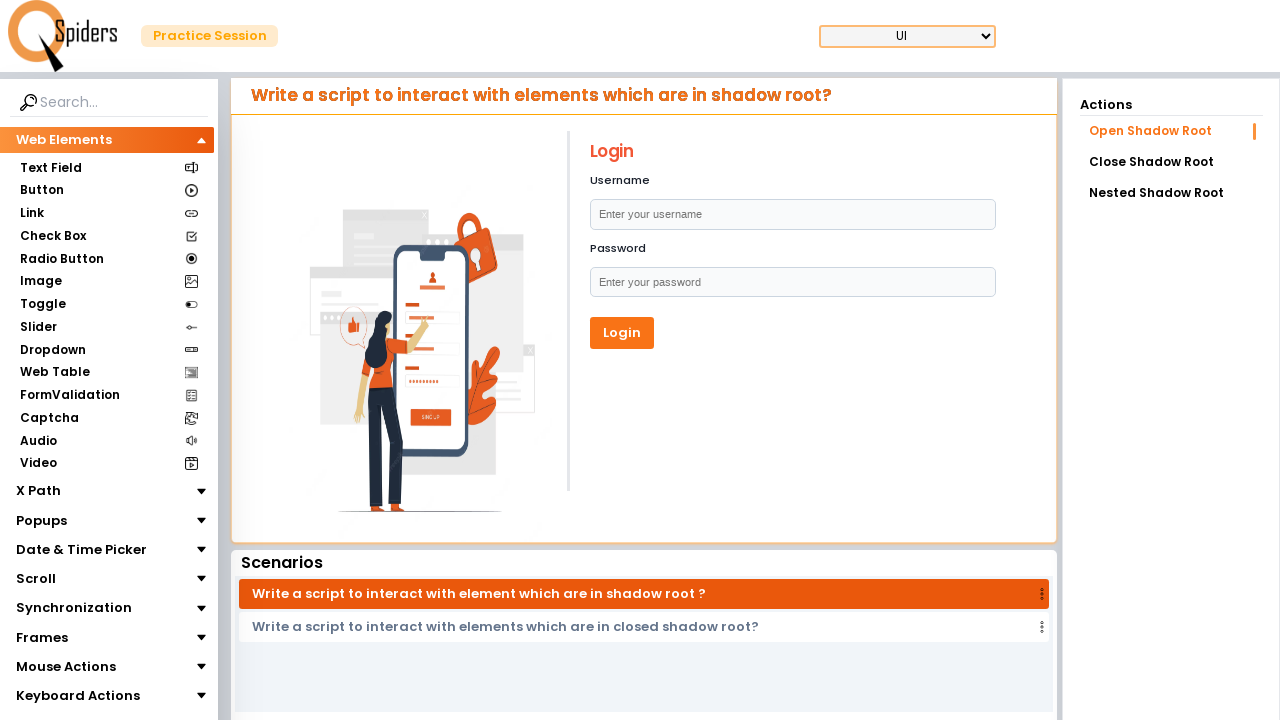

Accessed shadow root and filled input field with 'Soumya' text
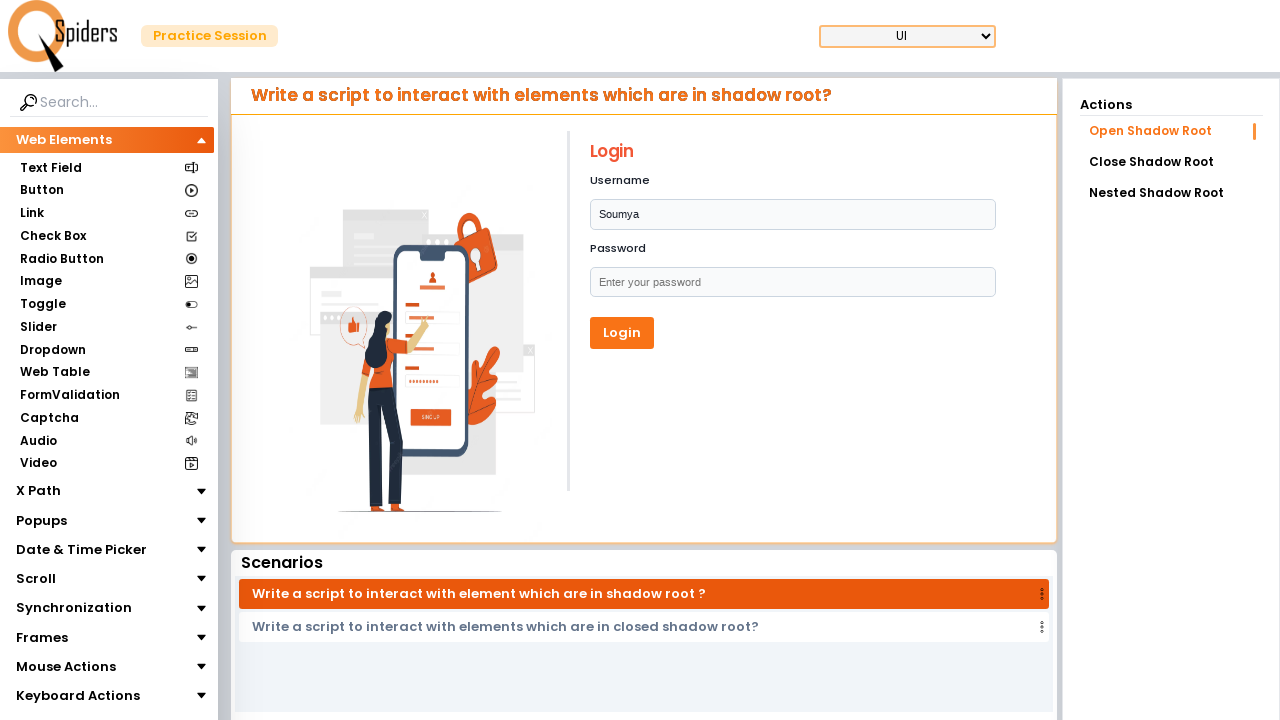

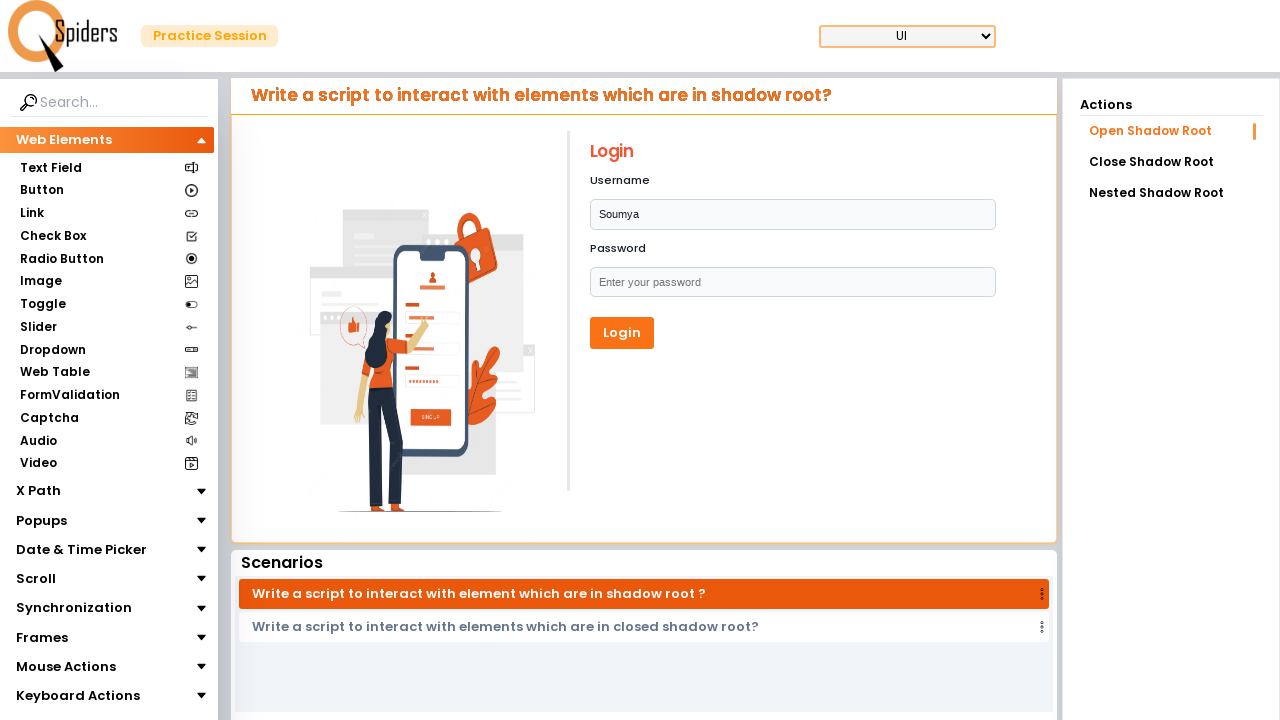